Tests drag-and-drop functionality by dragging an element and dropping it onto a target drop zone on the DemoQA droppable page.

Starting URL: https://demoqa.com/droppable

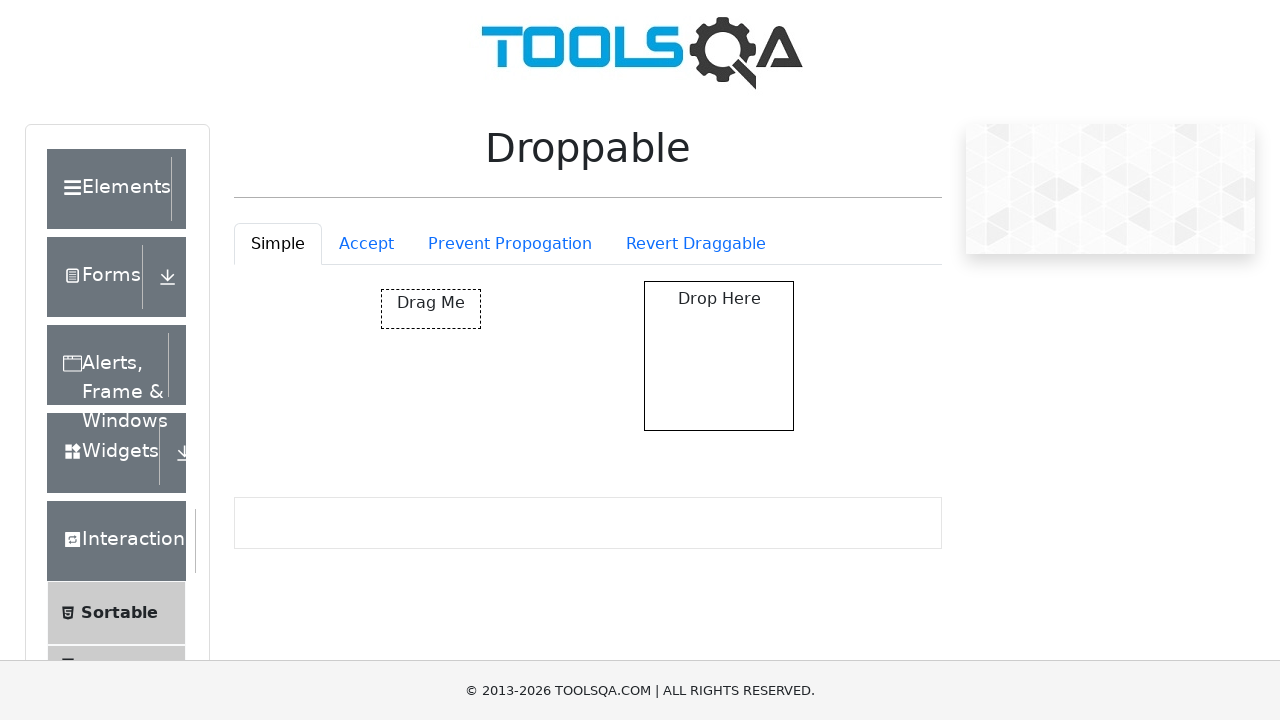

Waited for draggable element to be visible
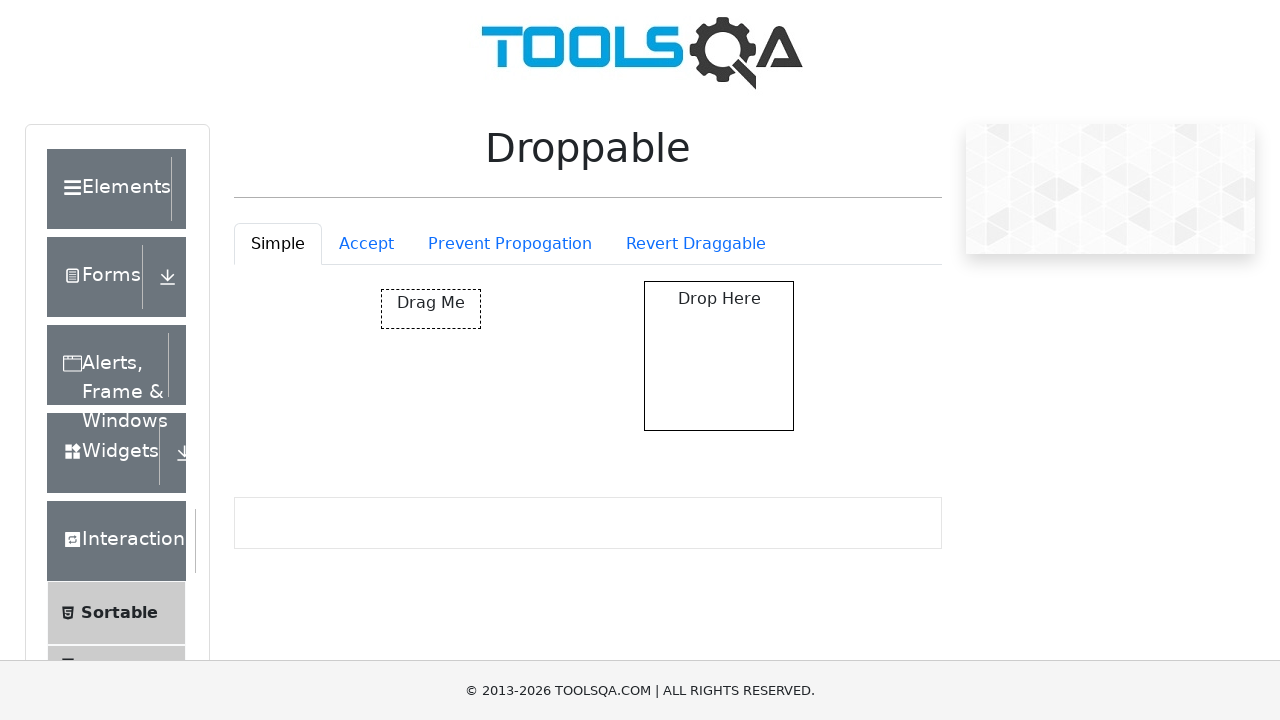

Located the draggable element
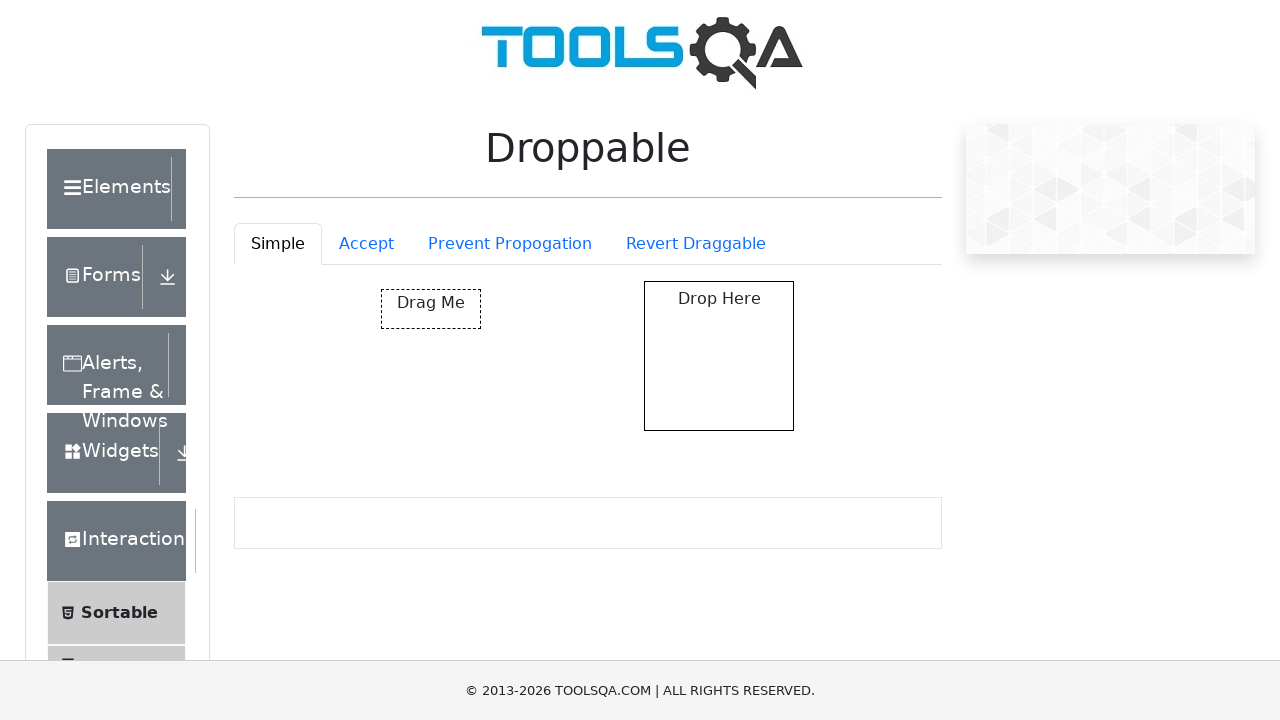

Located the droppable target element
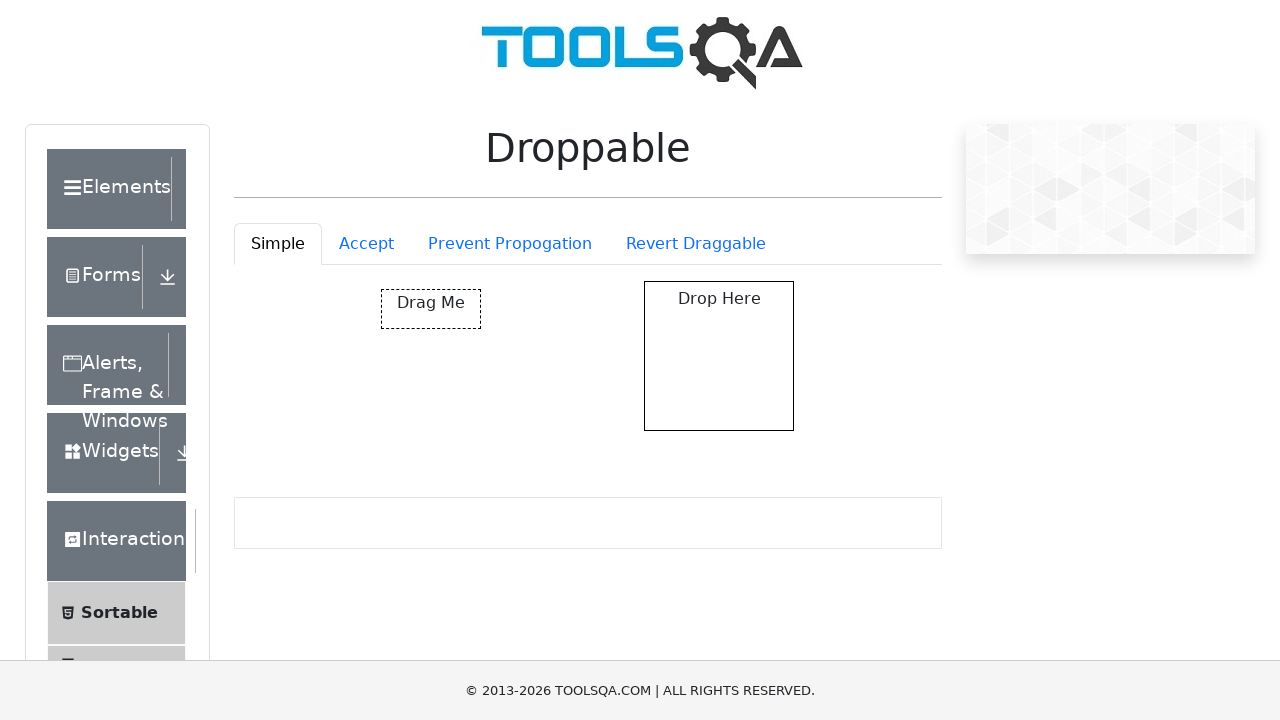

Dragged element to drop zone at (719, 356)
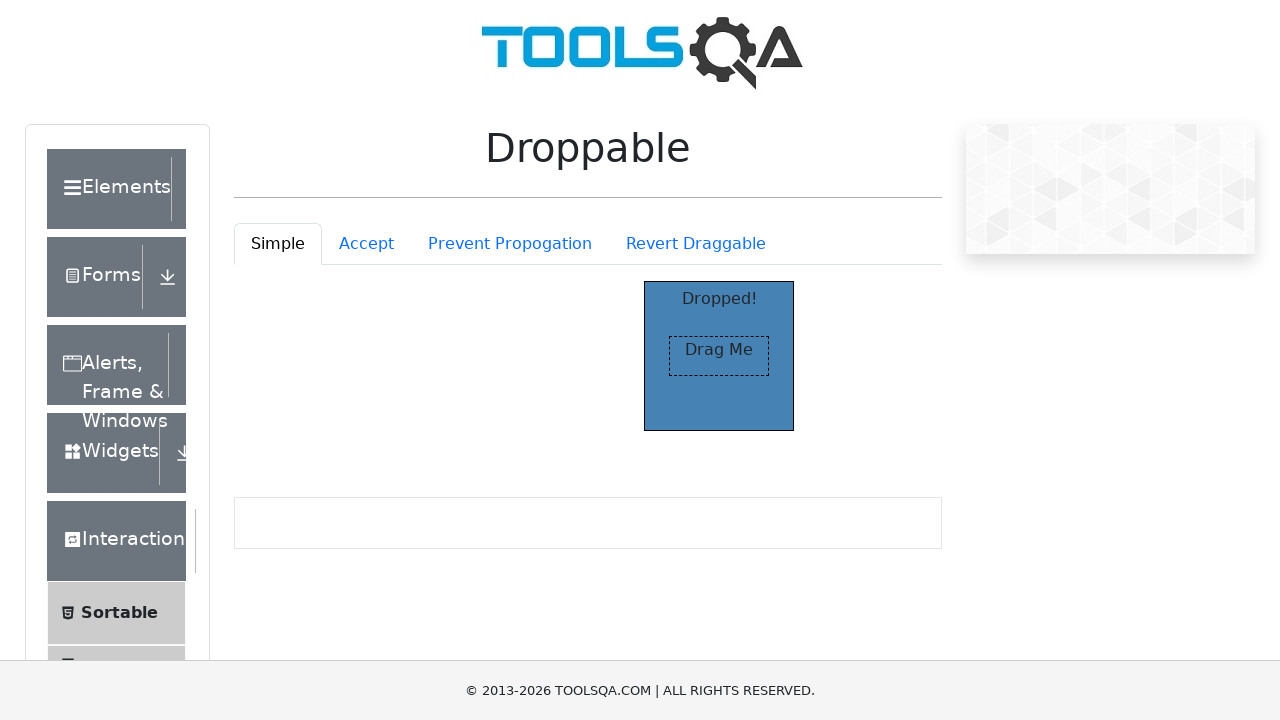

Verified drop was successful - element shows 'Dropped!' text
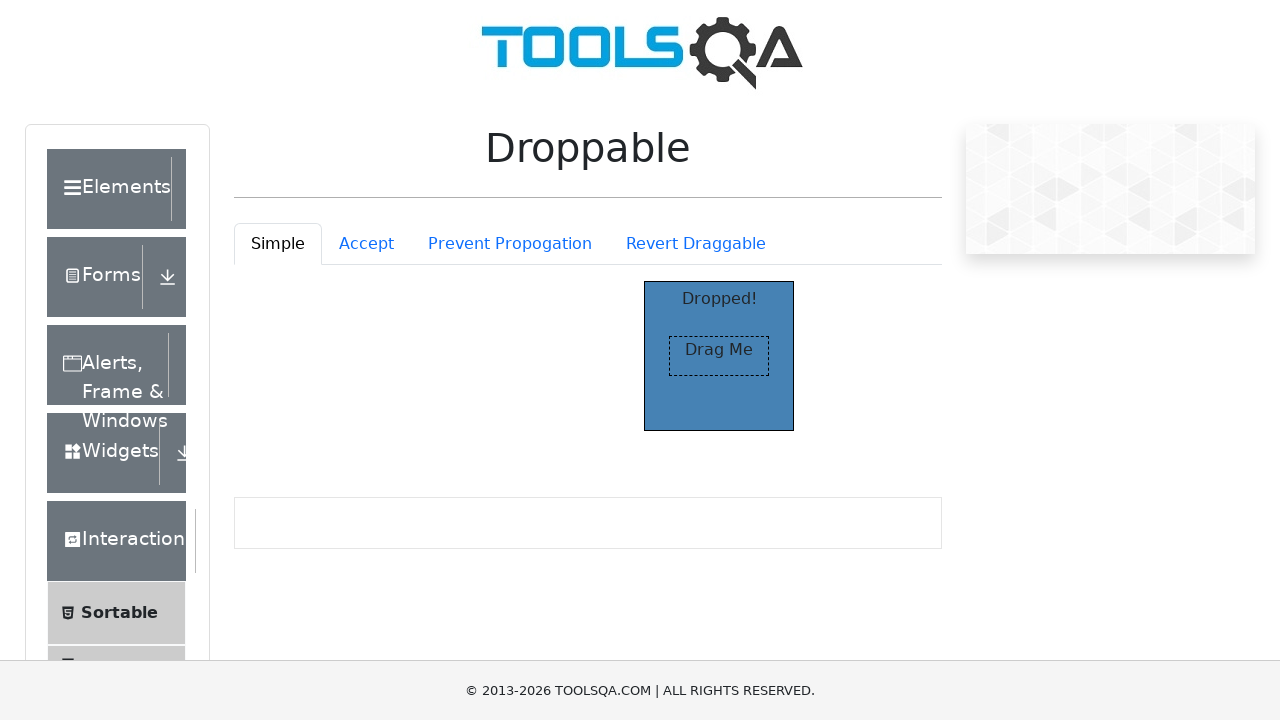

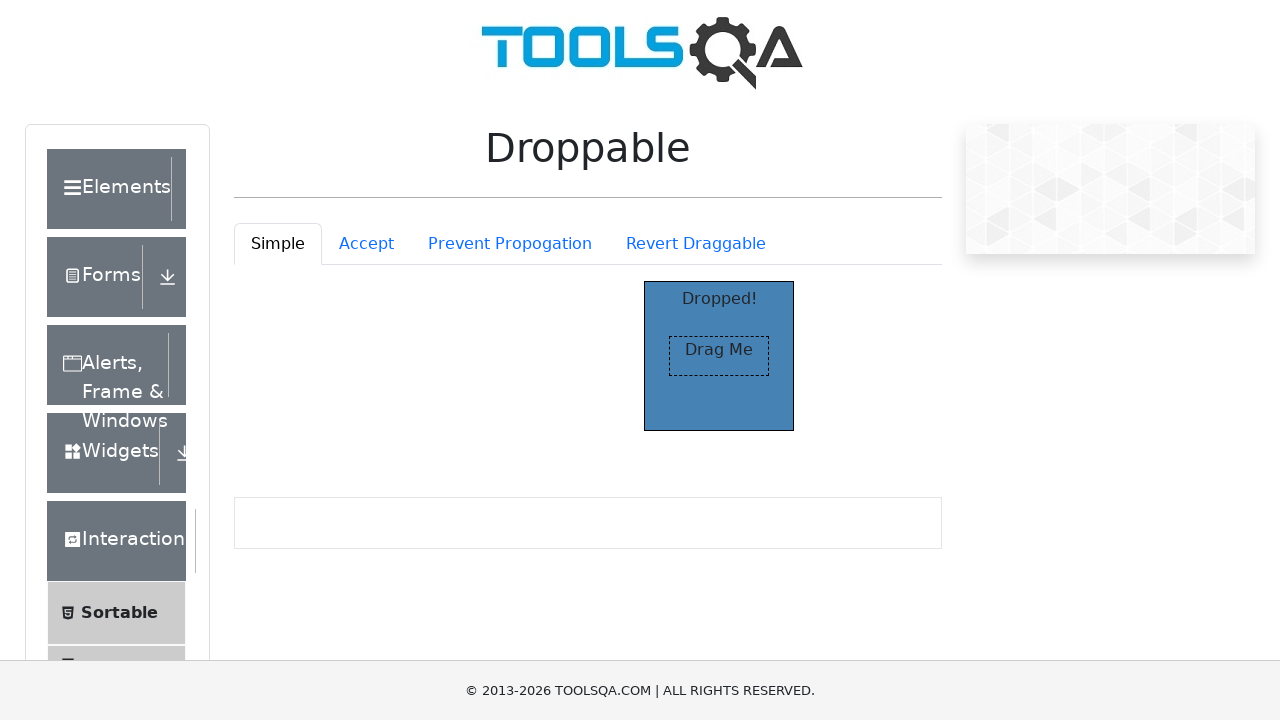